Tests a number input field by entering a value, clearing it, and entering a different value to verify input functionality

Starting URL: http://the-internet.herokuapp.com/inputs

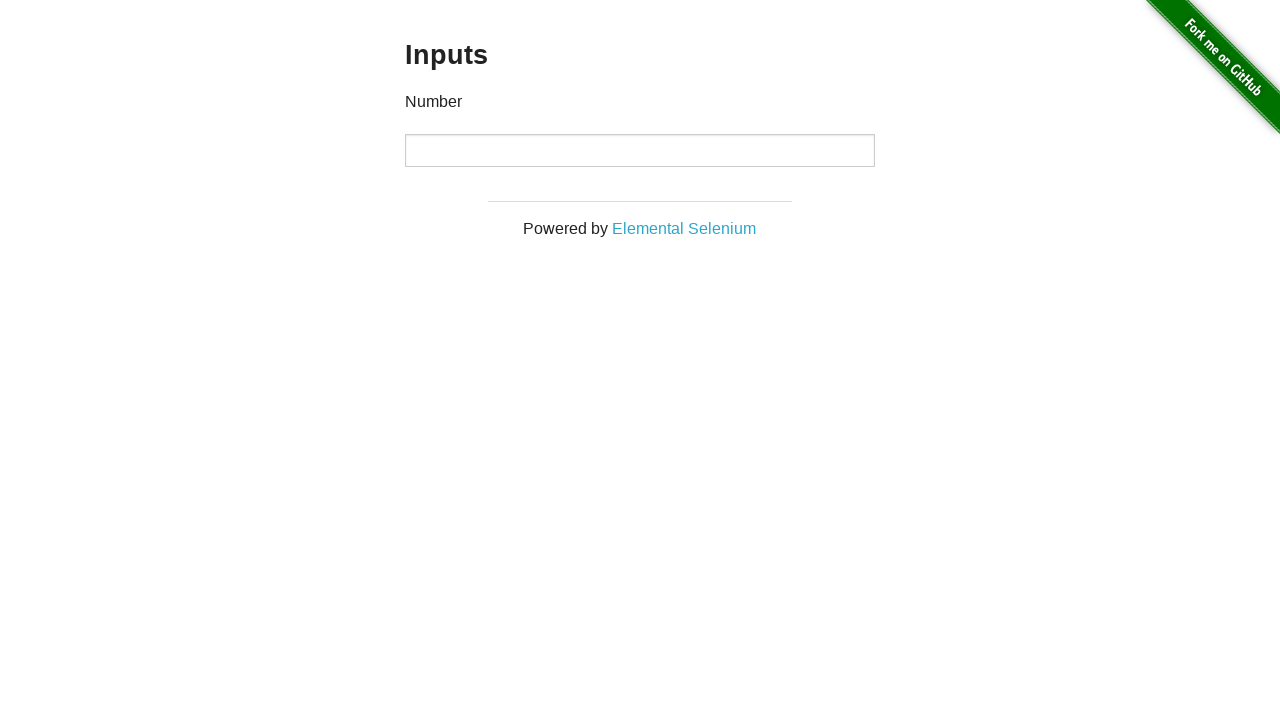

Filled number input field with value '100' on input[type='number']
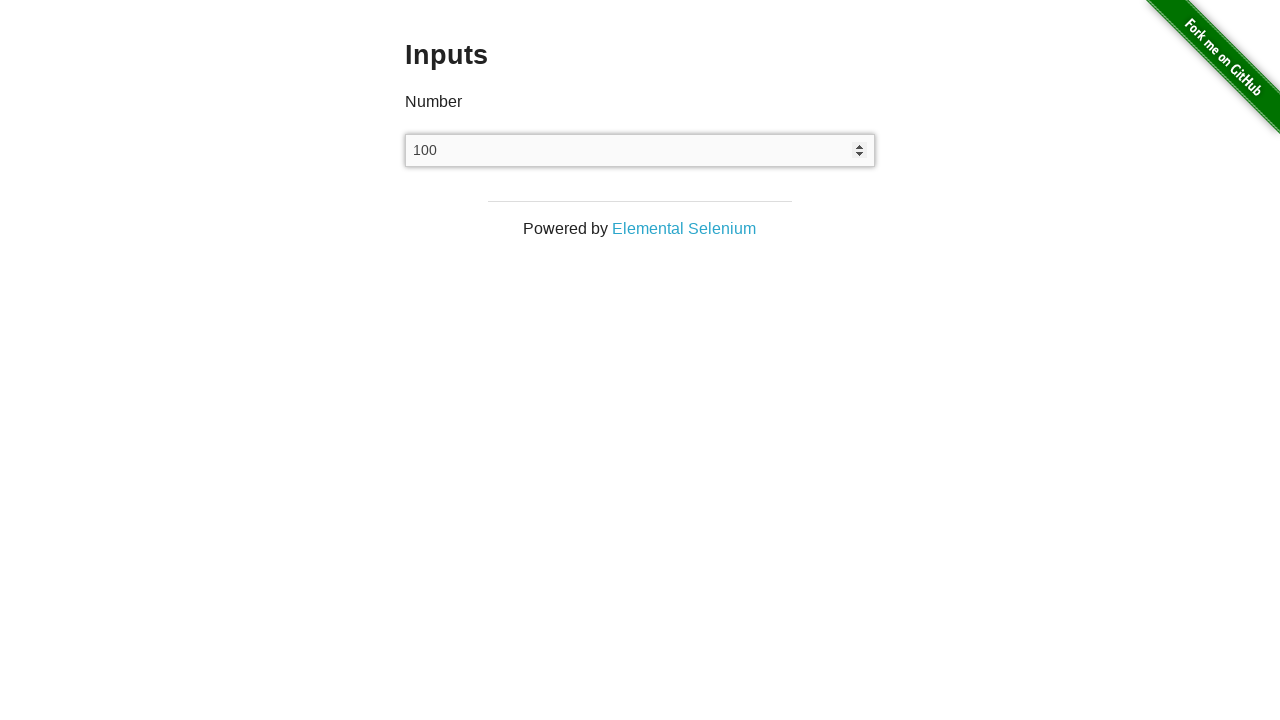

Pressed Enter key to confirm first number input on input[type='number']
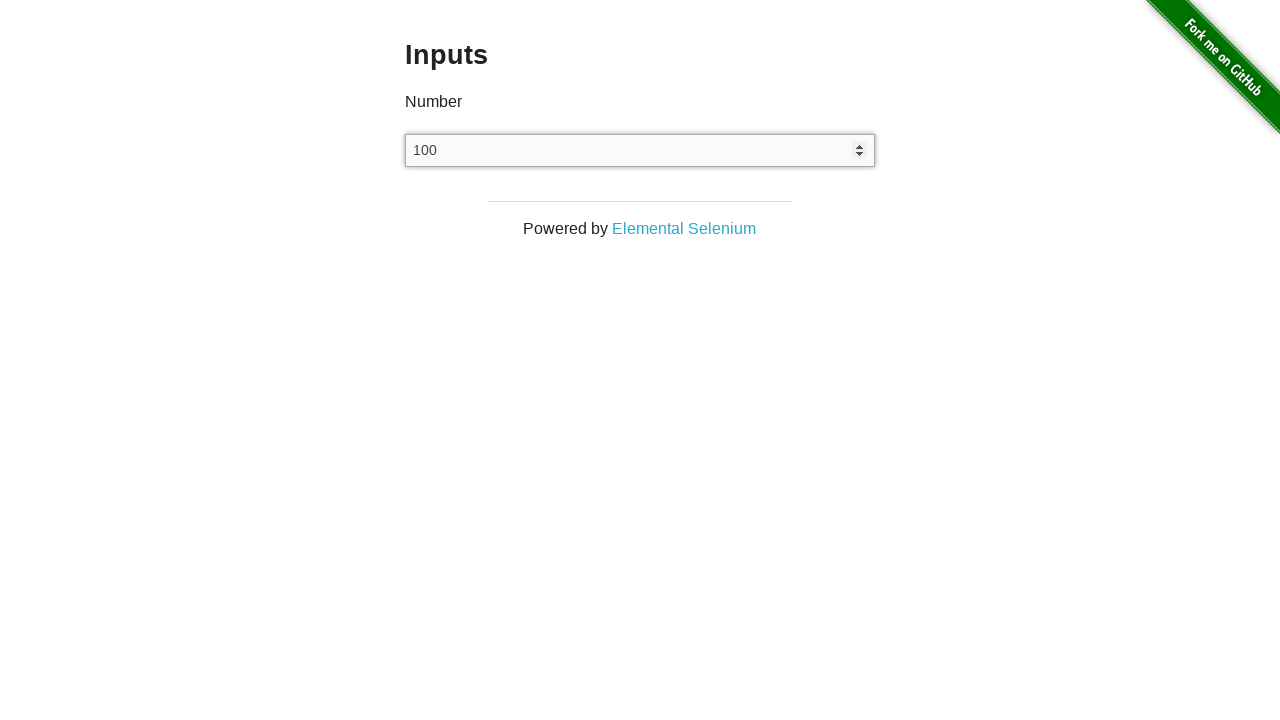

Cleared the number input field on input[type='number']
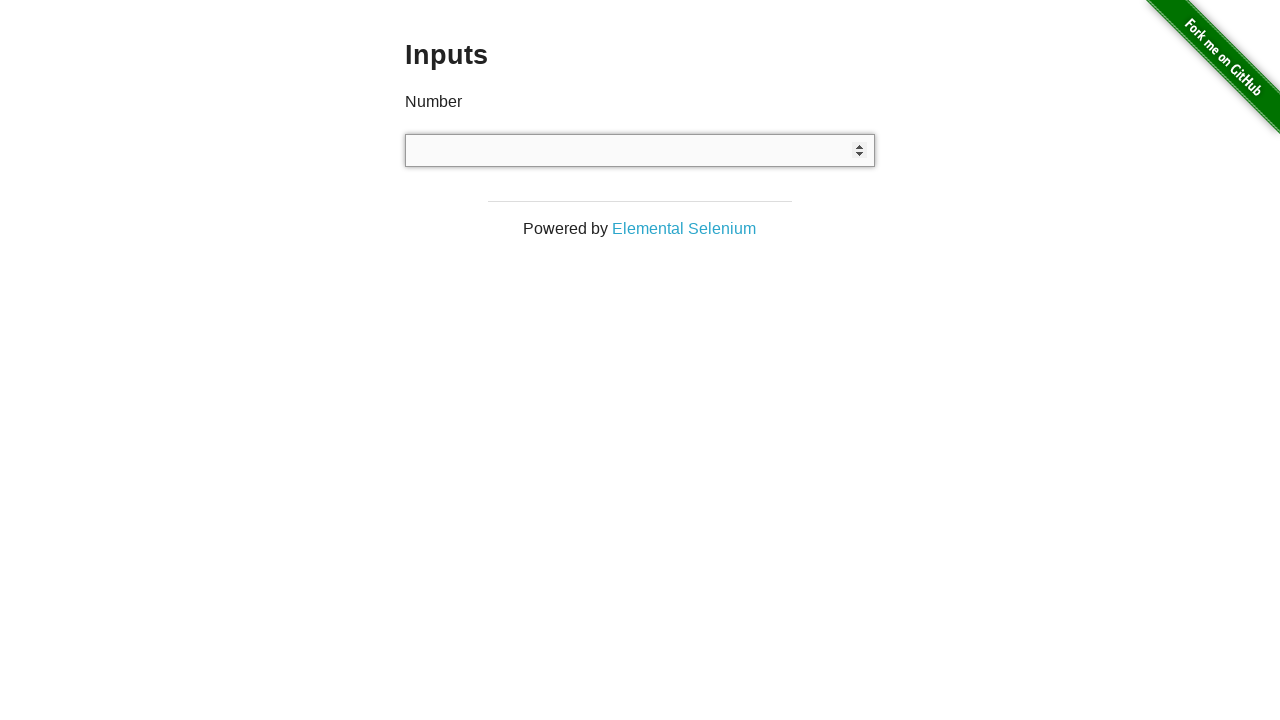

Filled number input field with value '200' on input[type='number']
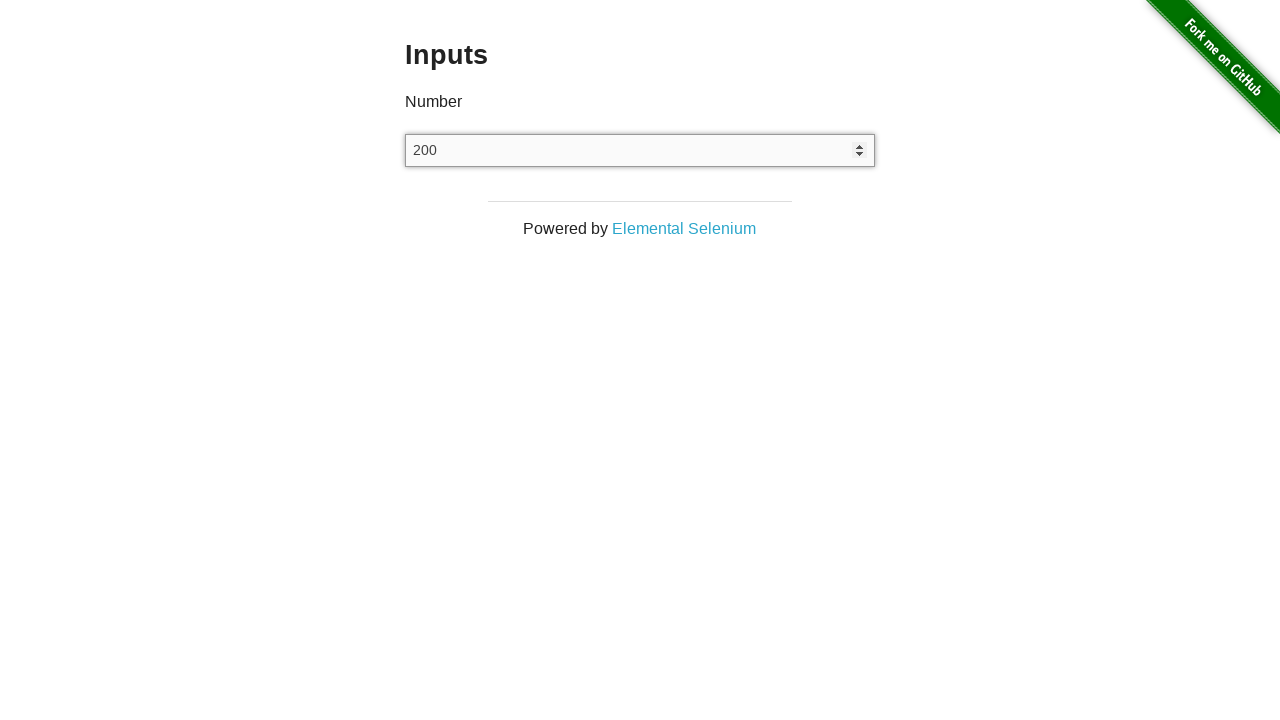

Pressed Enter key to confirm second number input on input[type='number']
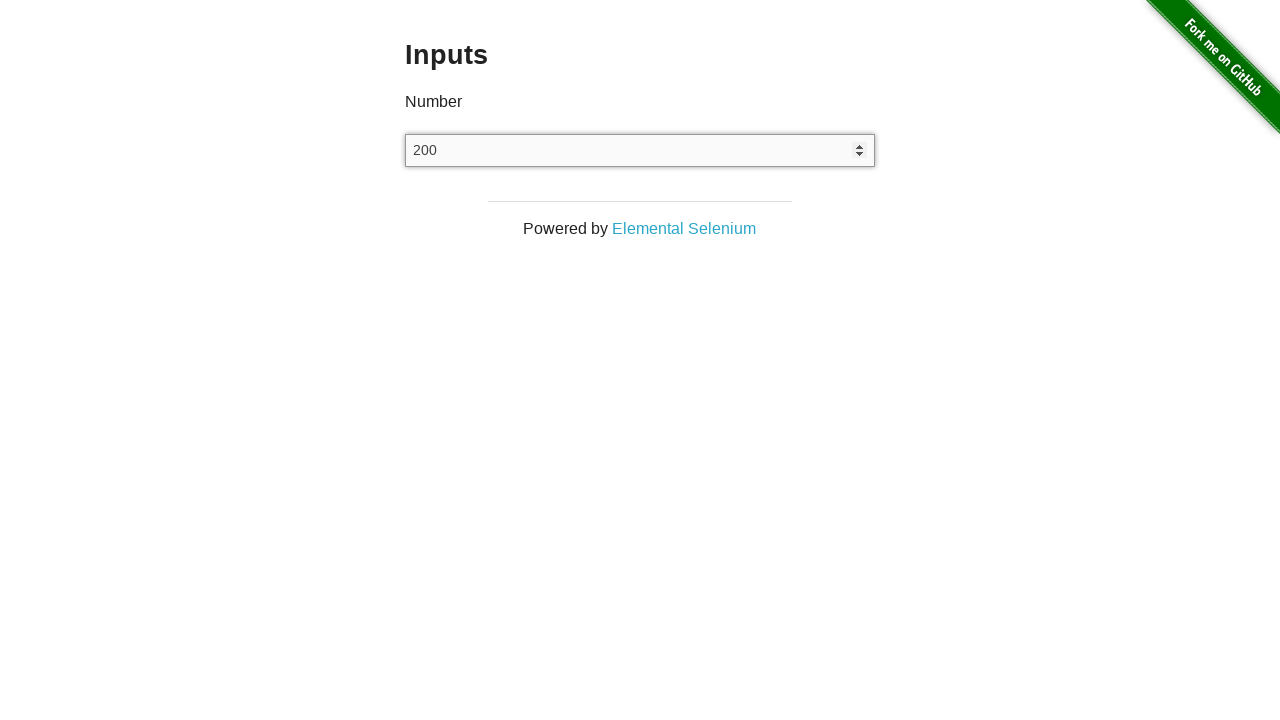

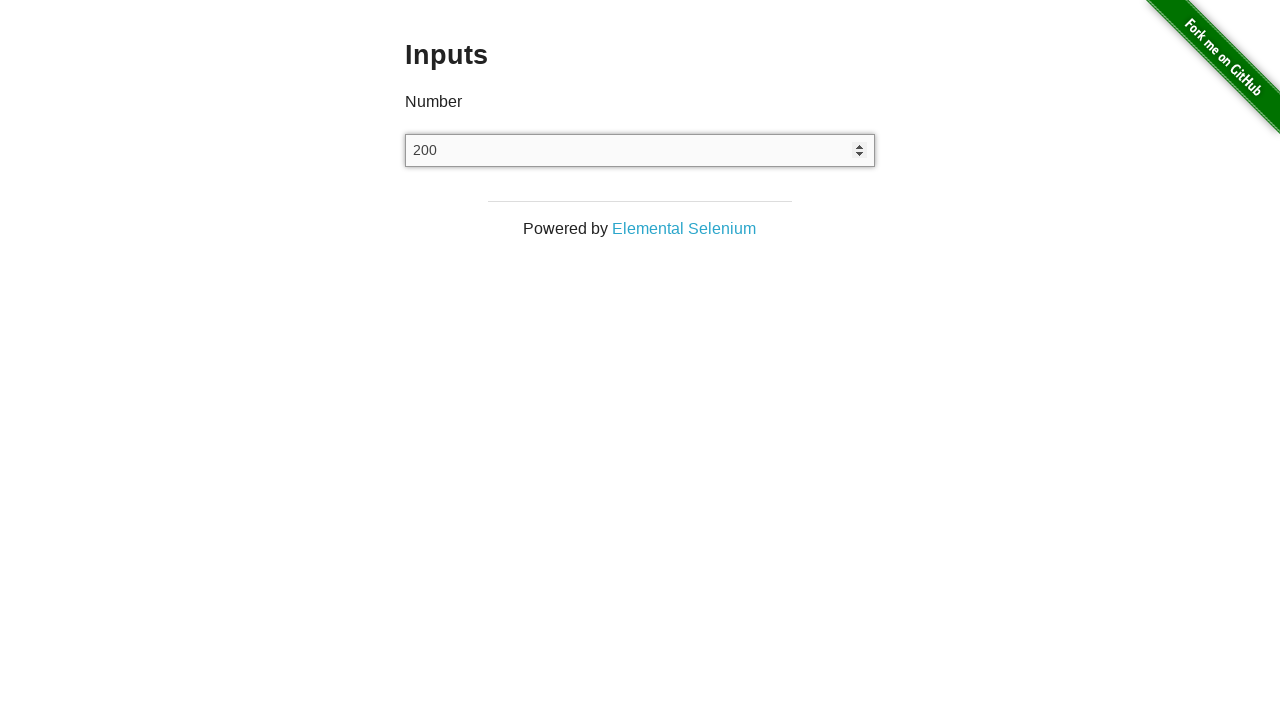